Tests all links on the OpenCart homepage by finding all anchor elements and verifying they exist on the page

Starting URL: https://www.opencart.com/index.php

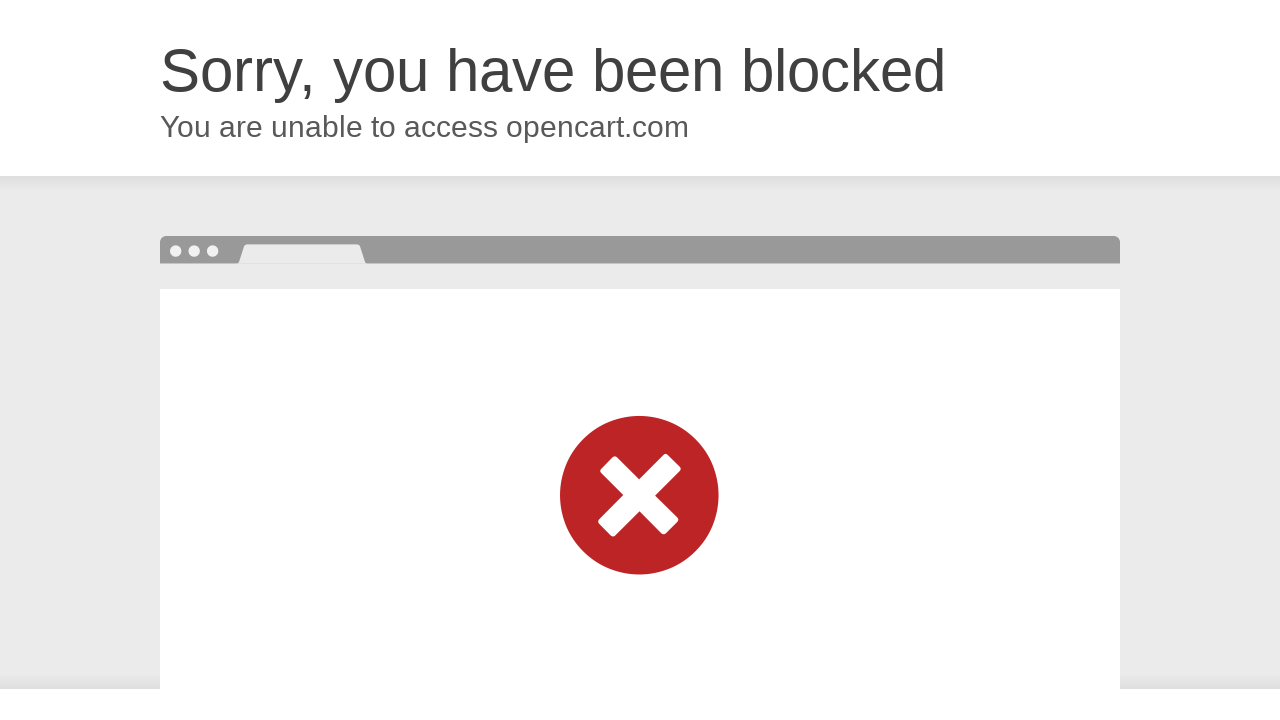

Located all anchor elements on OpenCart homepage
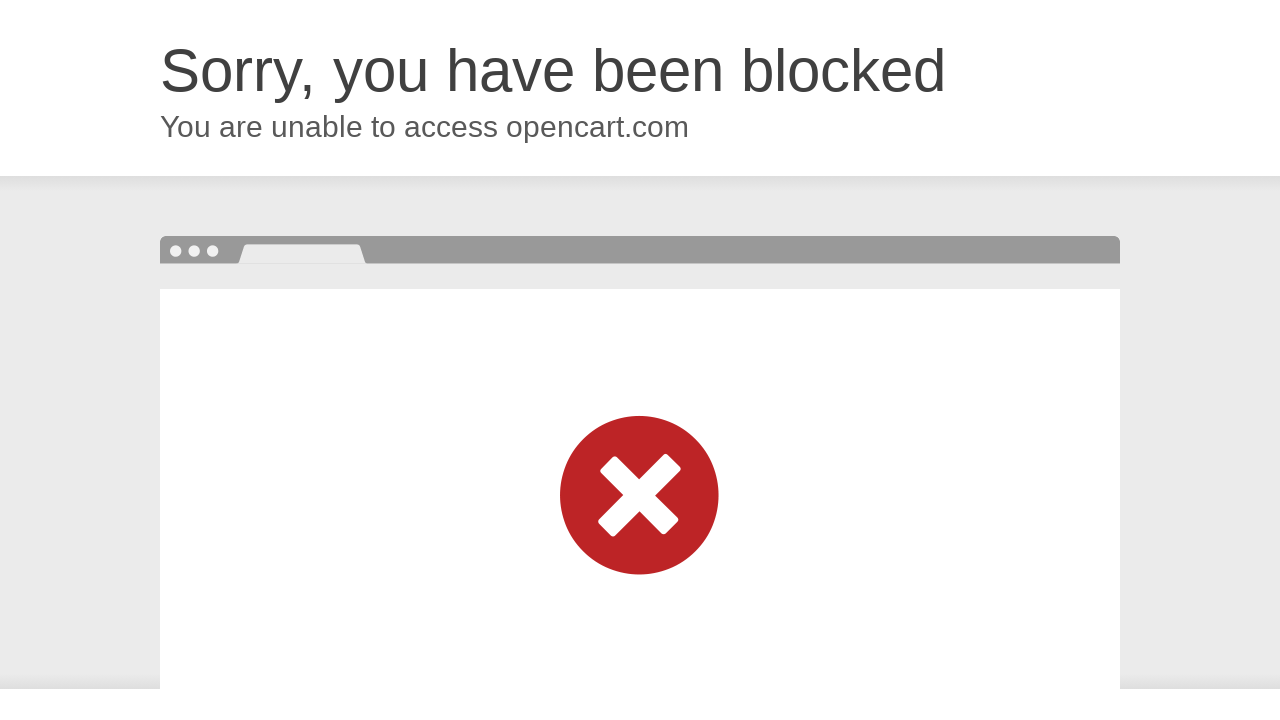

Verified 1 links exist on the page
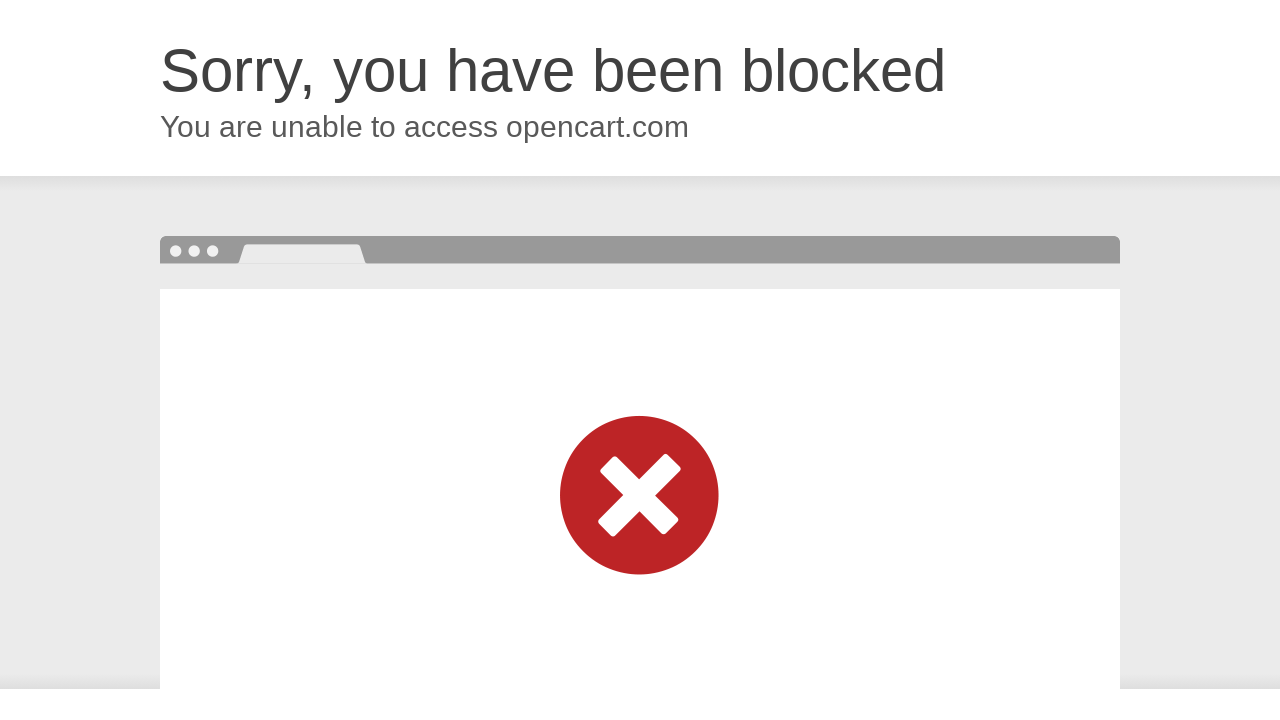

Retrieved href attribute from link 1: https://www.cloudflare.com/5xx-error-landing
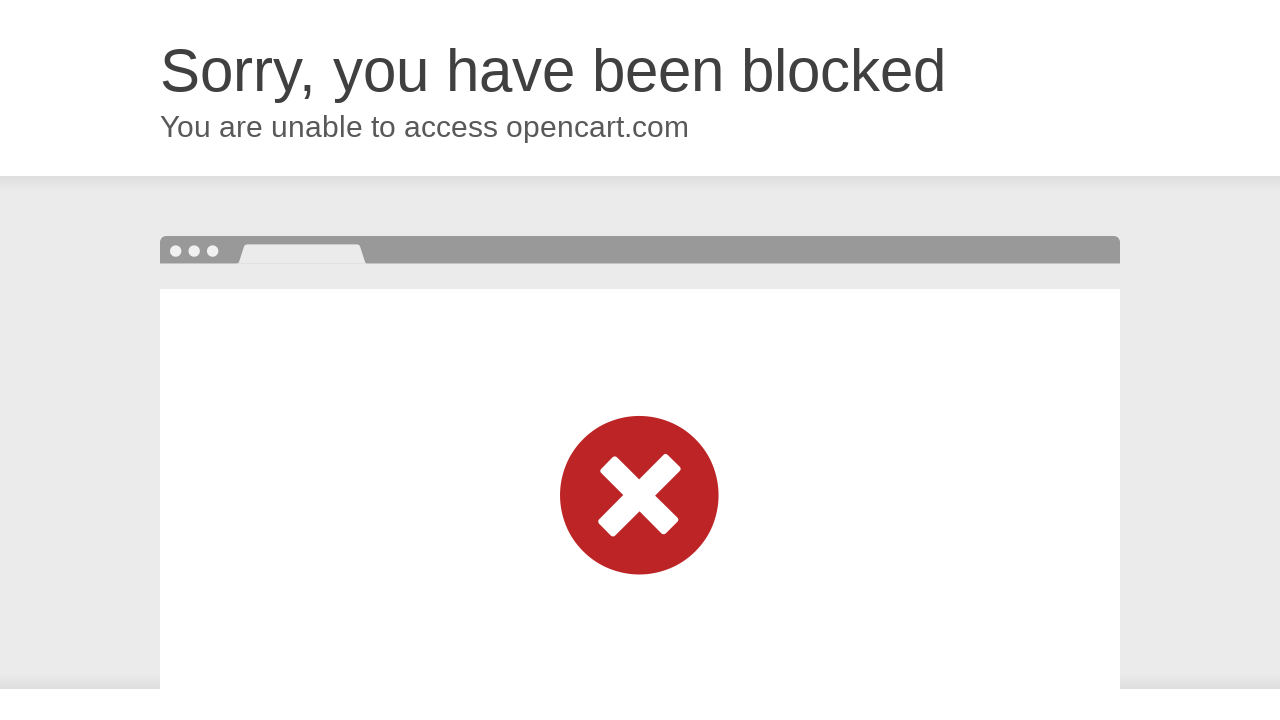

Link 1 is visible on the page
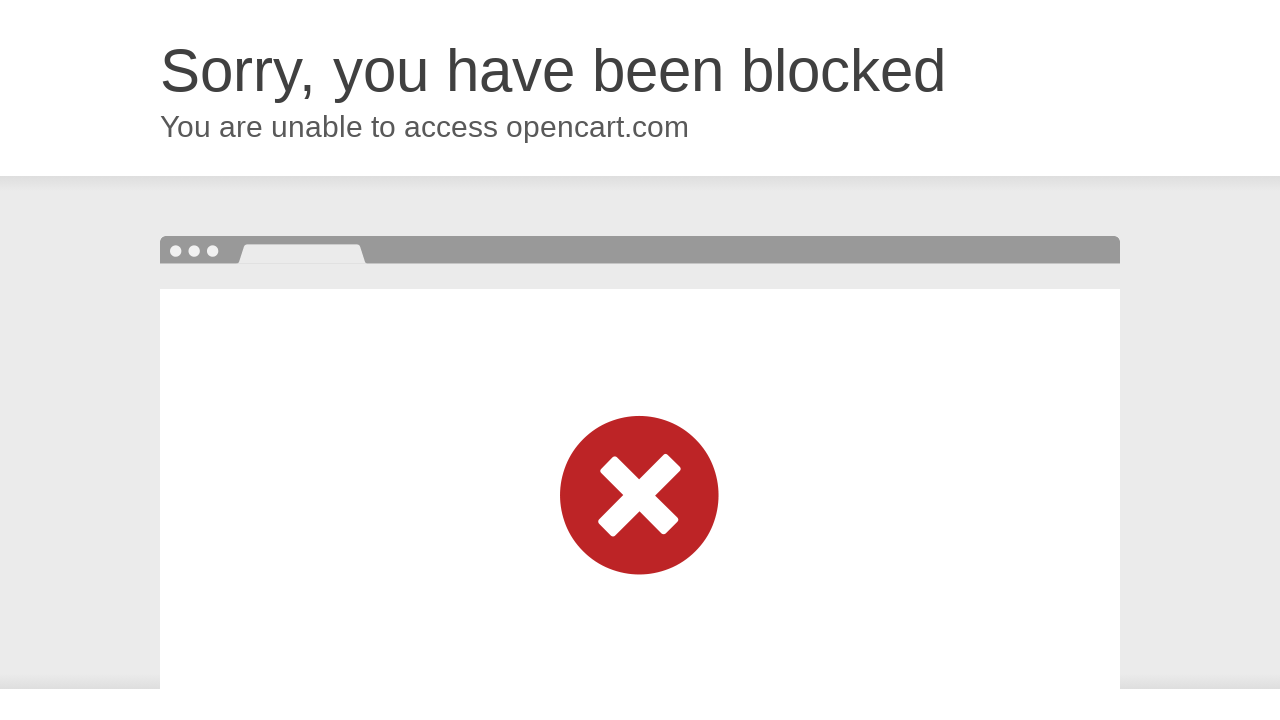

Scrolled link 1 into view
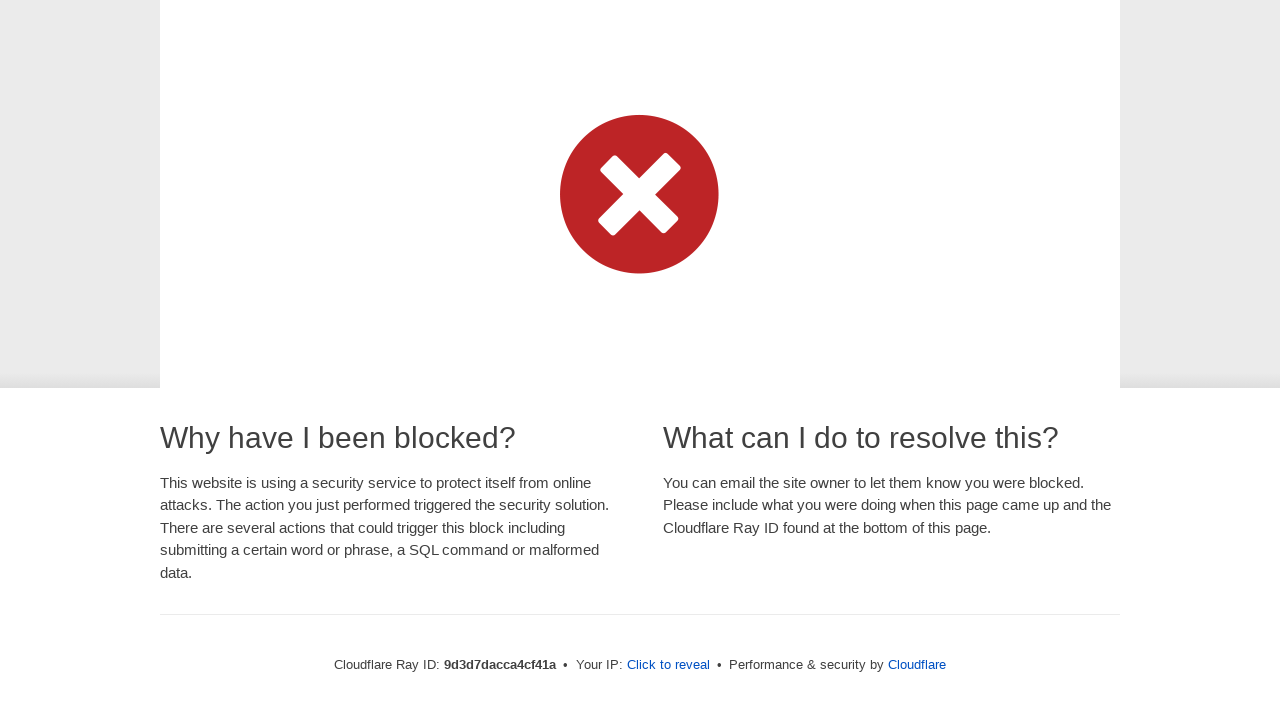

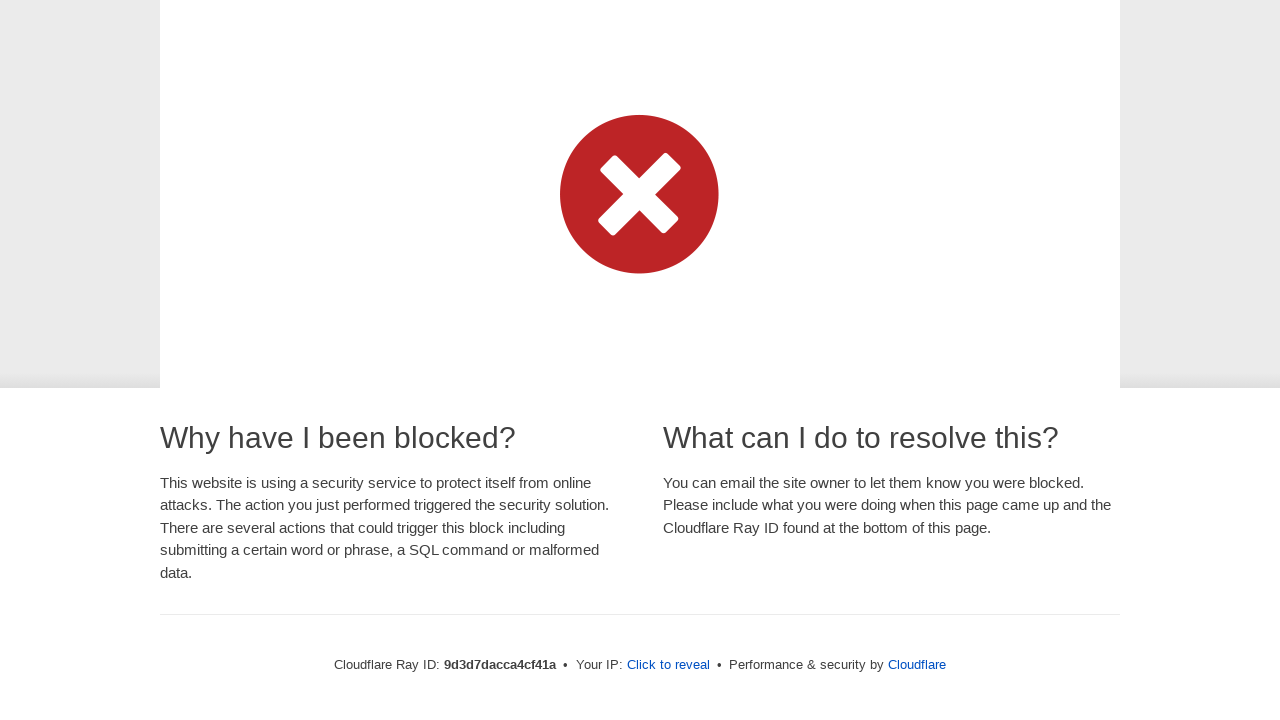